Tests table sorting functionality by clicking on the sort headers for both tables on the page

Starting URL: http://the-internet.herokuapp.com/tables

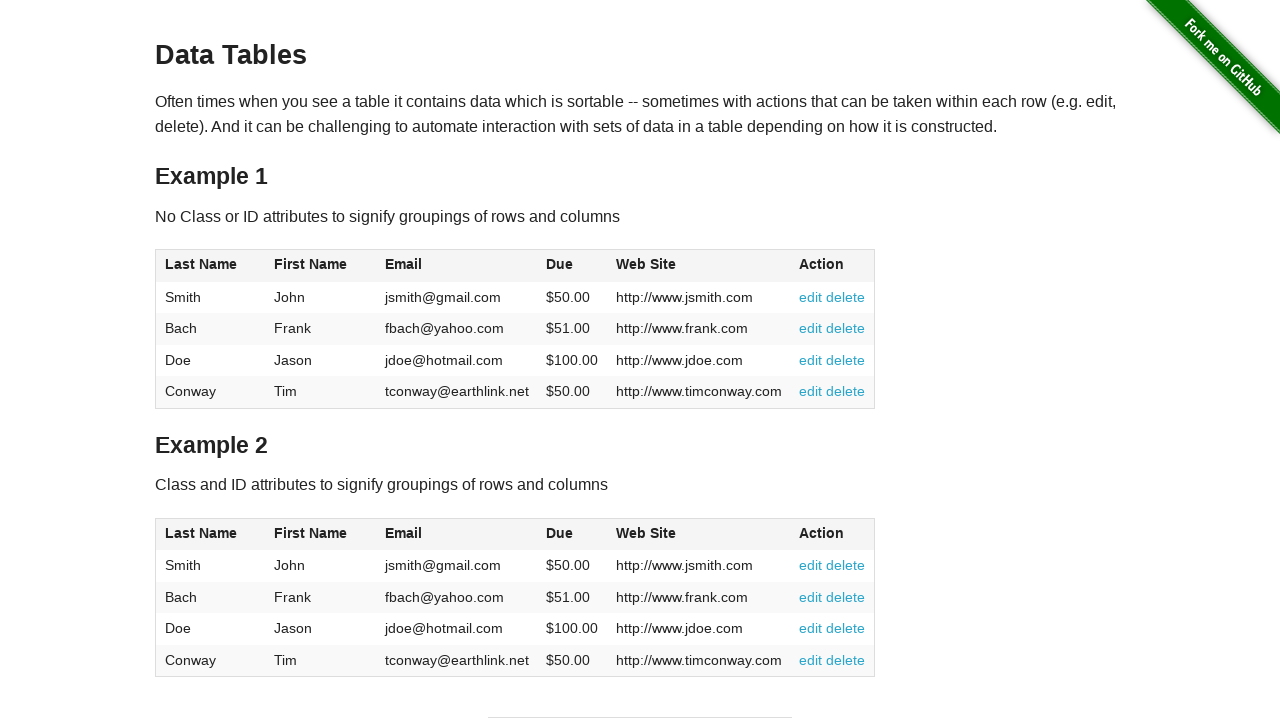

Clicked sort header on table1 Due column at (560, 264) on #table1 thead tr th:nth-child(4) span
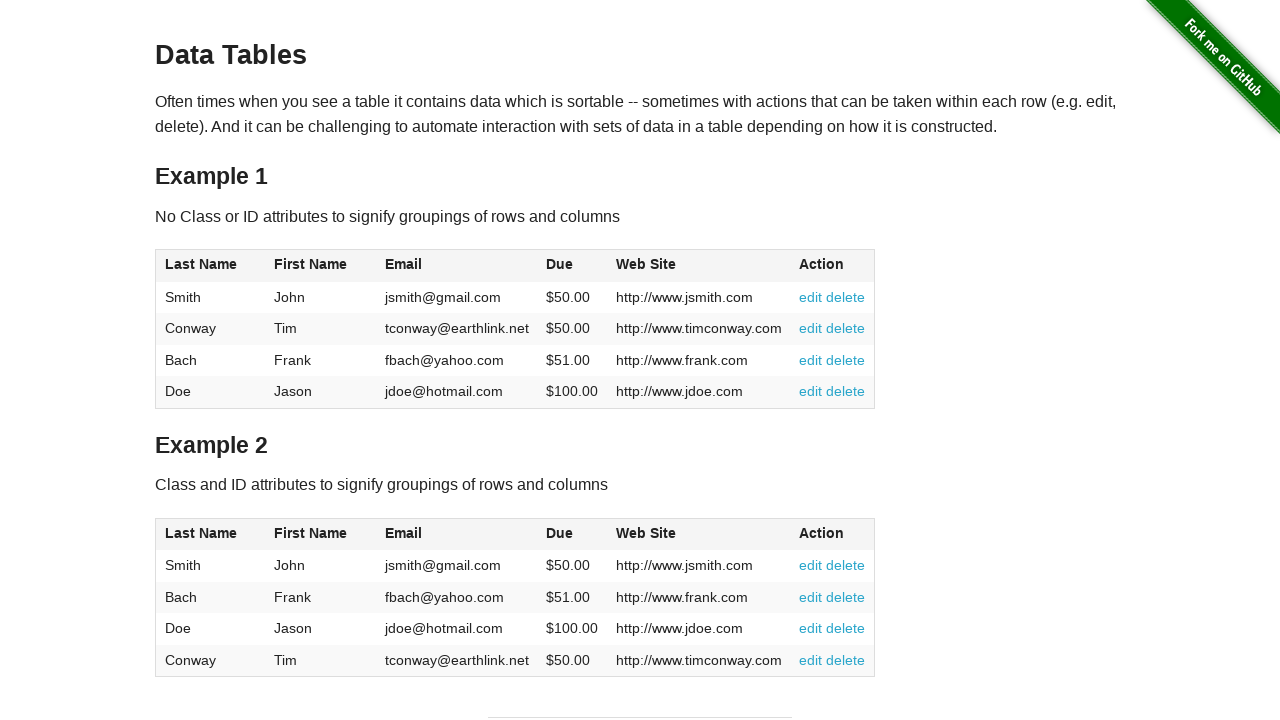

Clicked sort header on table2 Due column at (560, 533) on #table2 thead tr th:nth-child(4) span
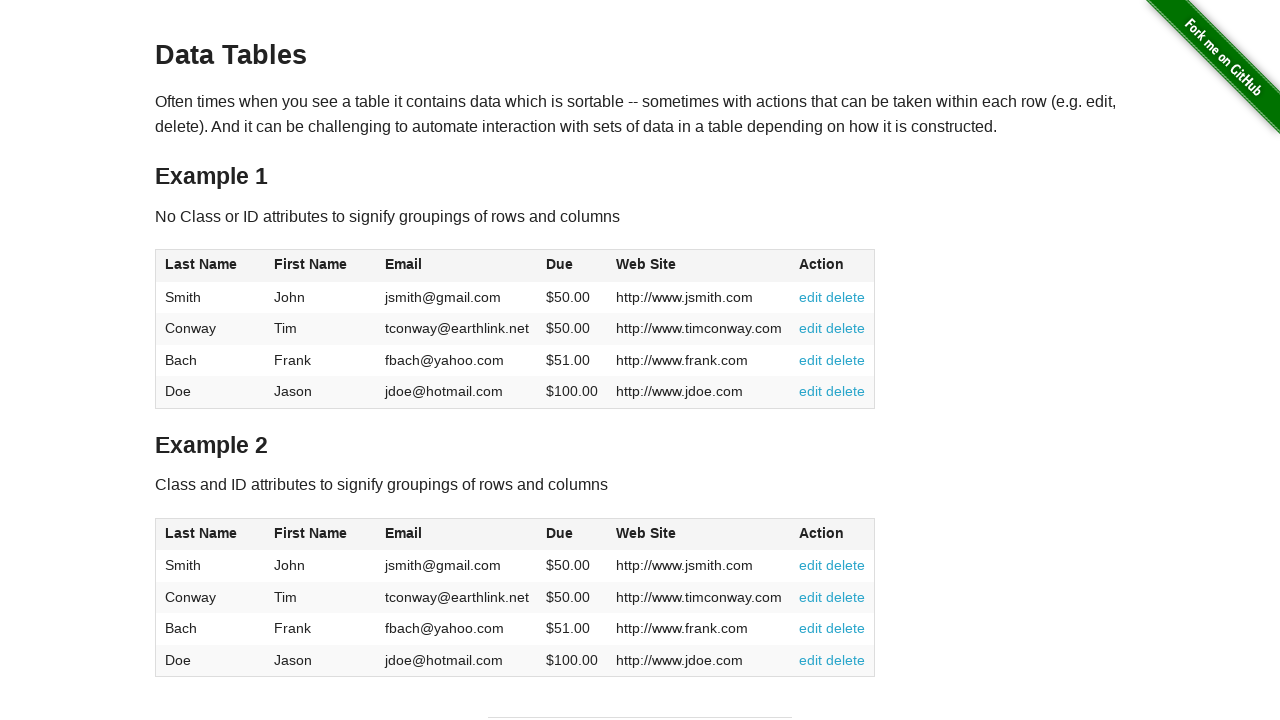

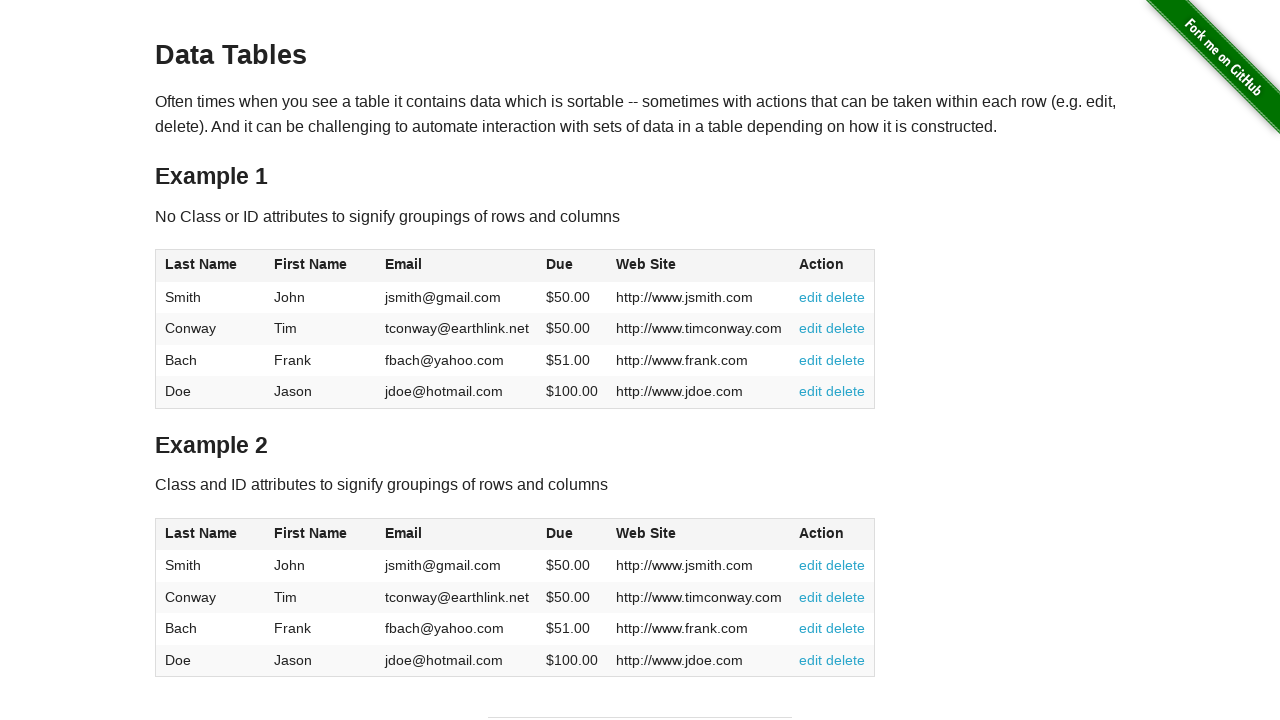